Tests a practice form submission by filling in name, email, password, selecting a gender, choosing a dropdown option, setting a date of birth, and submitting the form.

Starting URL: https://rahulshettyacademy.com/angularpractice/

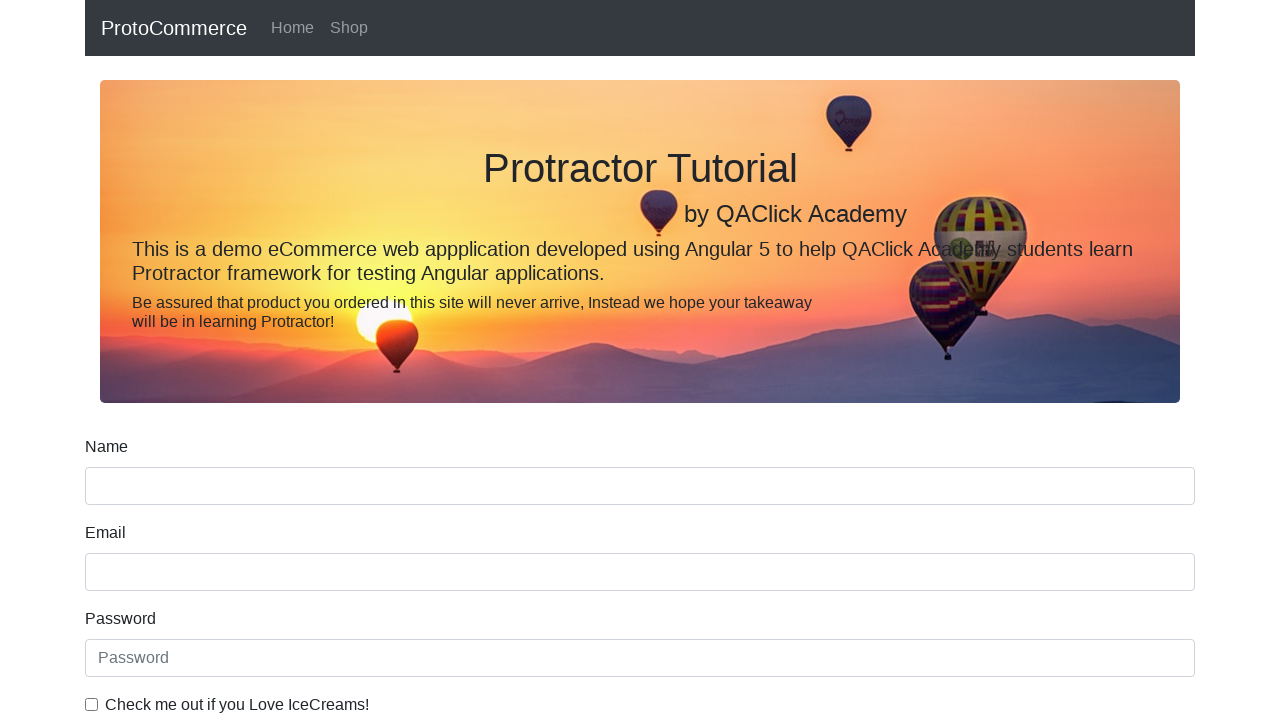

Filled name field with 'John Anderson' on input[name='name']
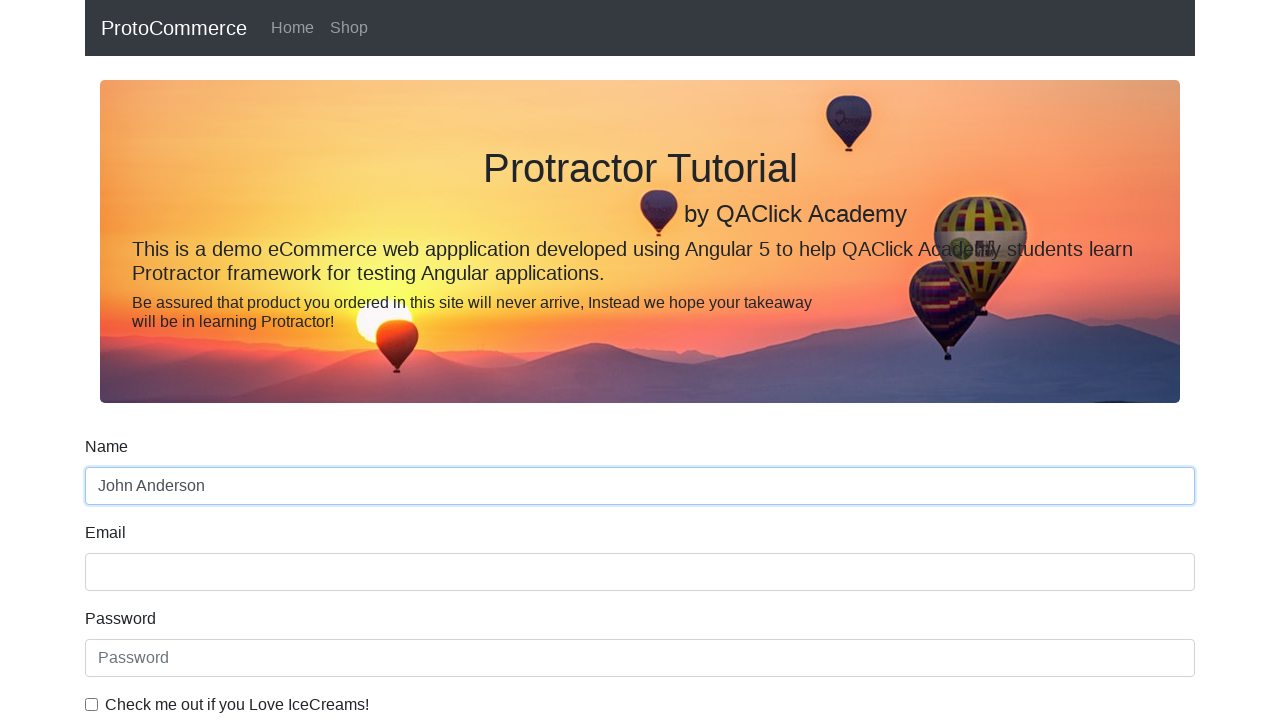

Filled email field with 'john.anderson@yopmail.com' on input[name='email']
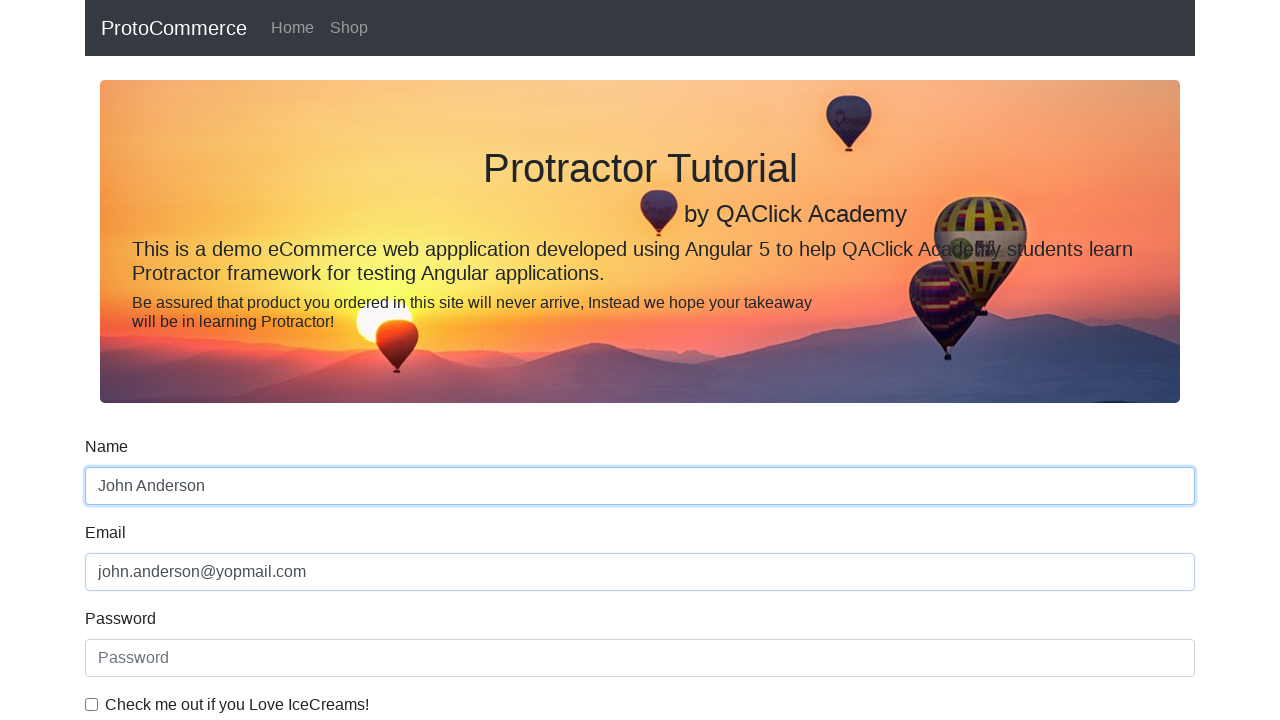

Filled password field with 'securePass789' on input#exampleInputPassword1
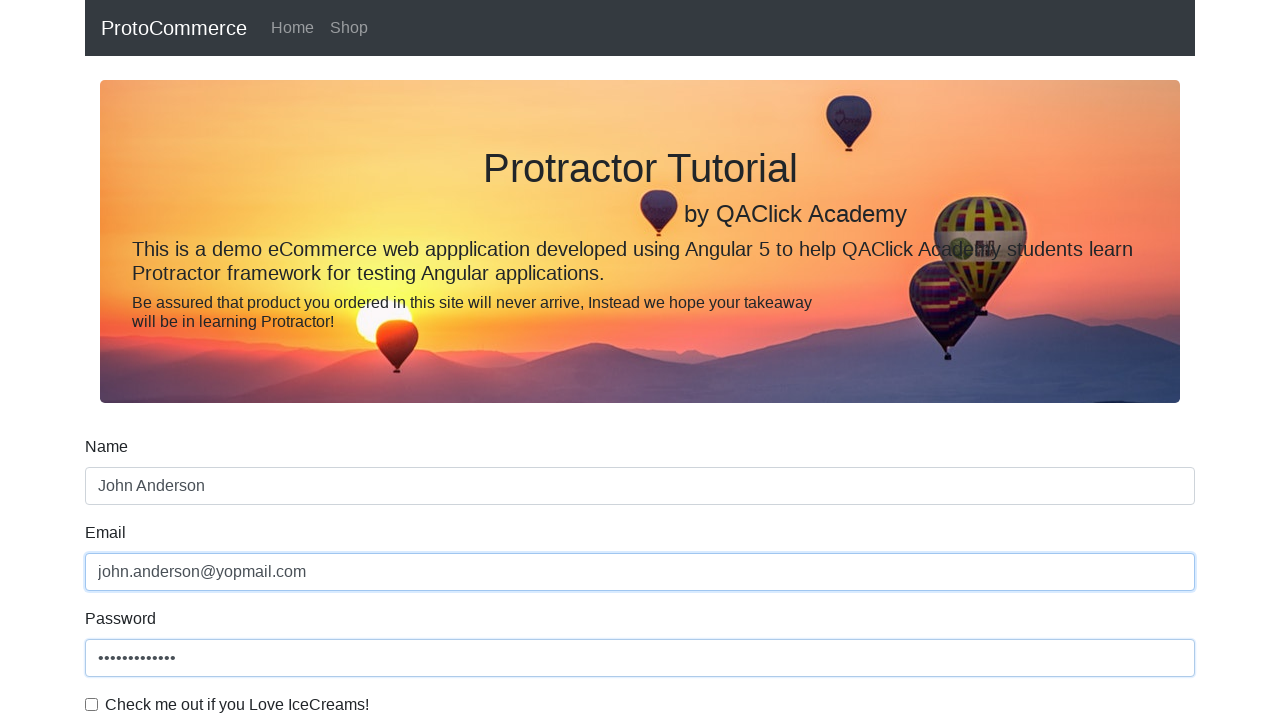

Checked the checkbox for terms and conditions at (92, 704) on input#exampleCheck1
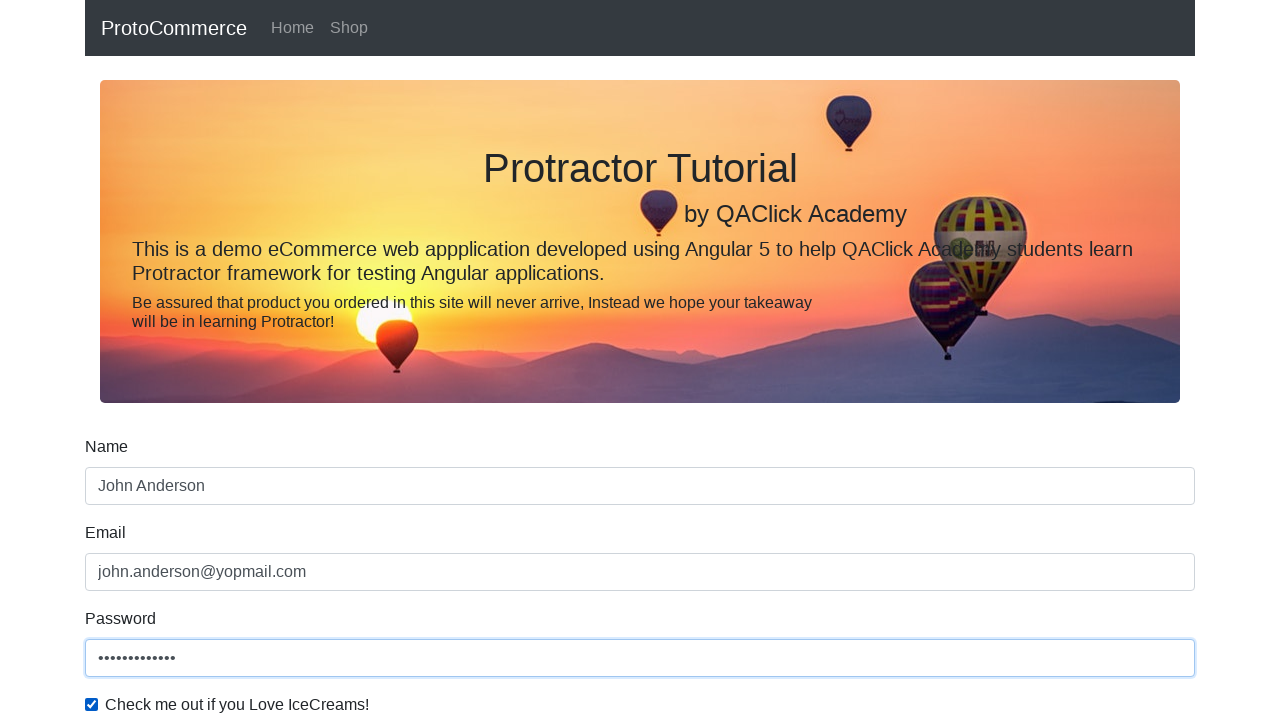

Selected 'Female' from dropdown menu on select#exampleFormControlSelect1
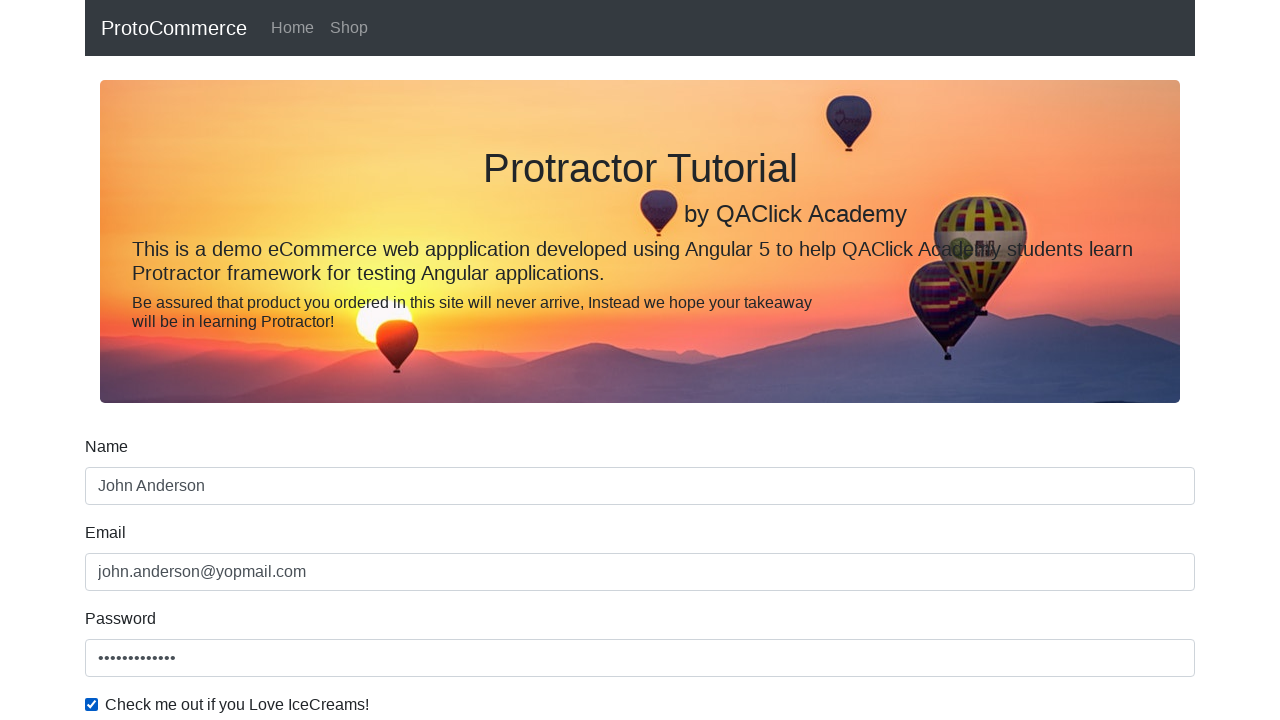

Selected gender radio button option at (326, 360) on input#inlineRadio2
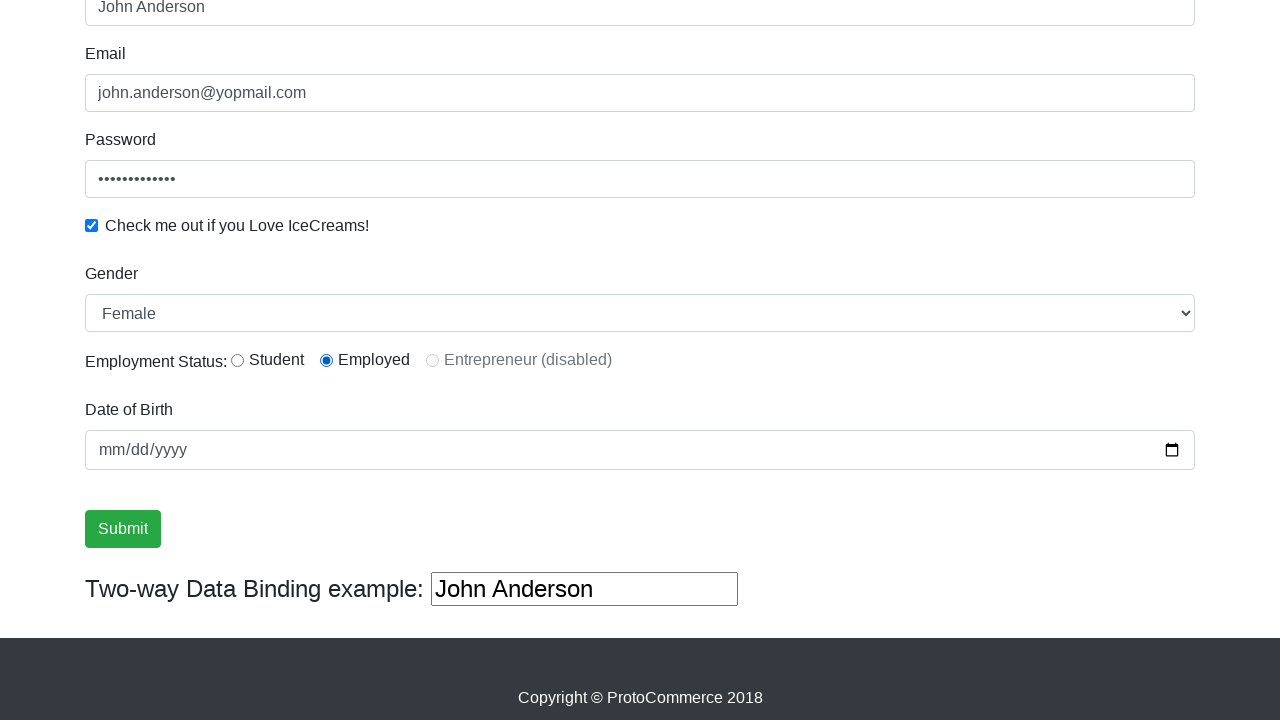

Set date of birth to '1995-08-15'
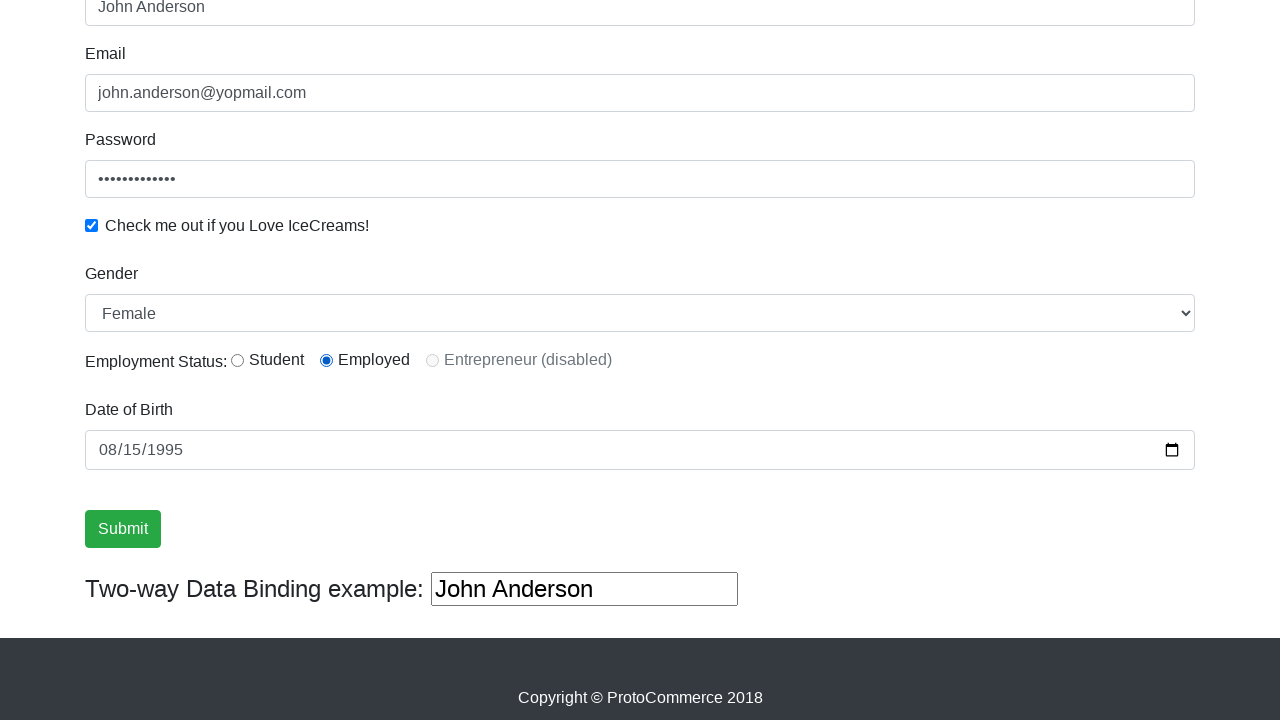

Clicked the Submit button to submit the form at (123, 529) on input[value='Submit']
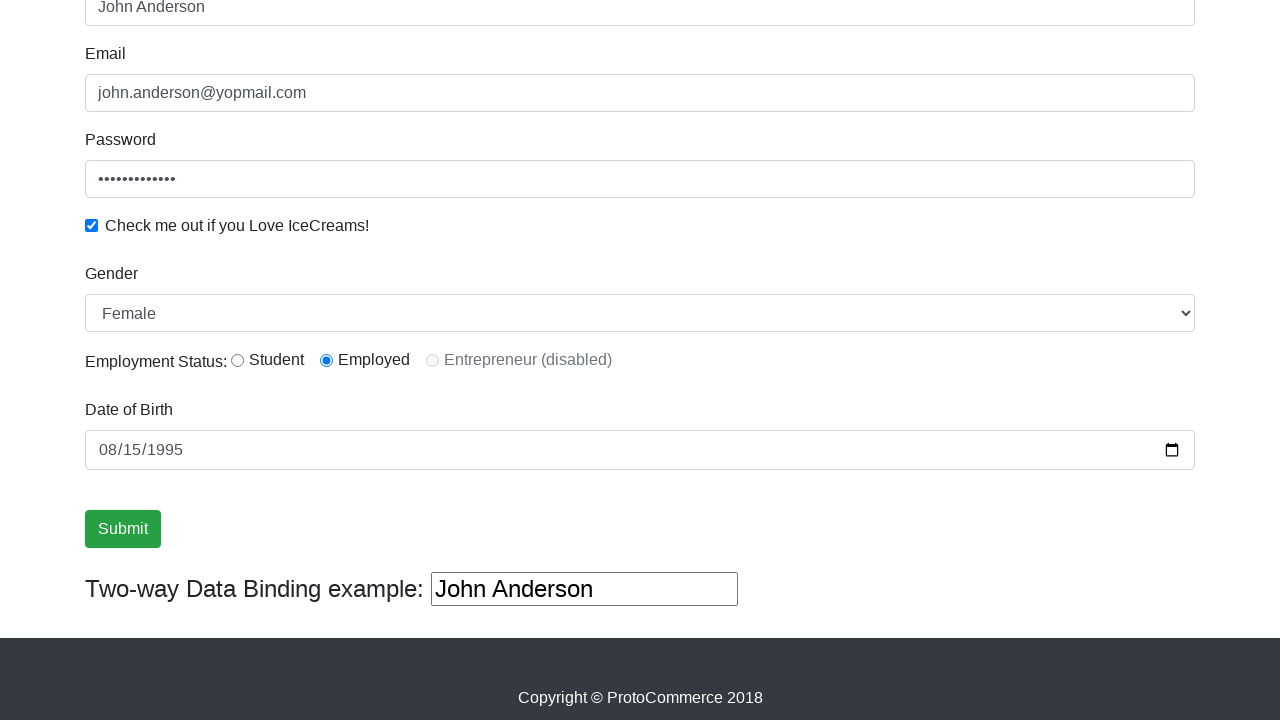

Form submission successful - success message displayed
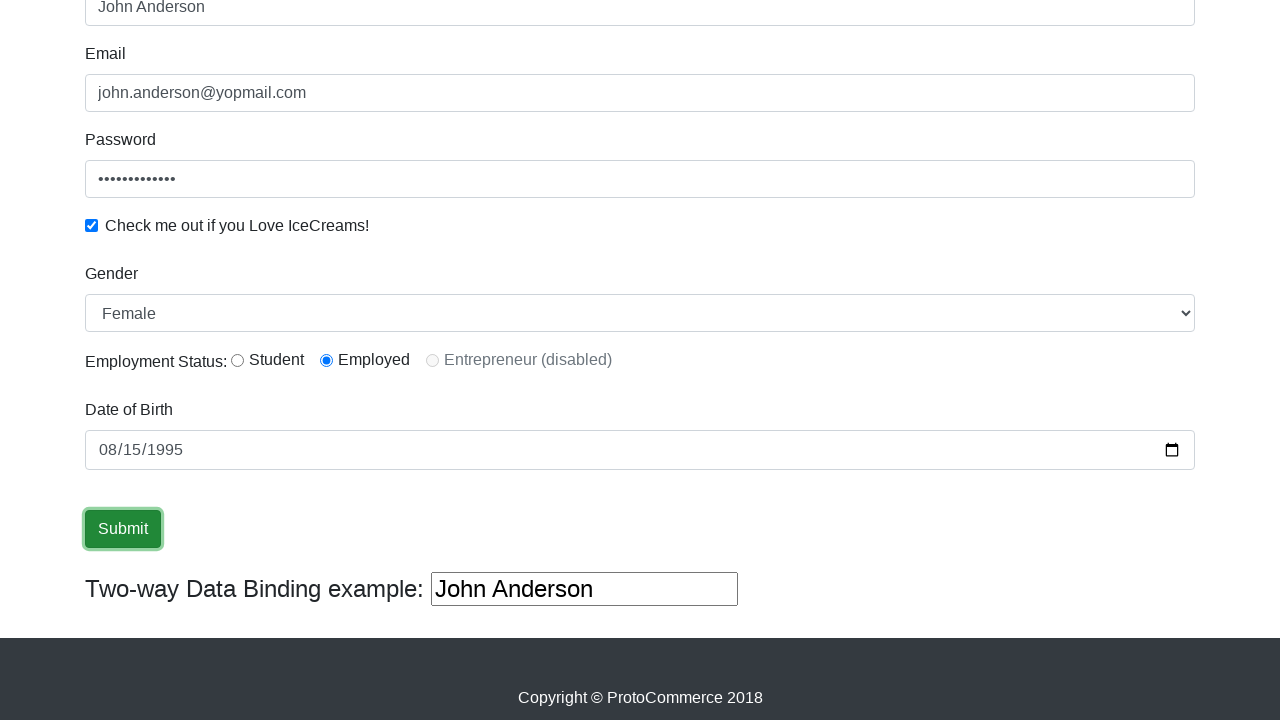

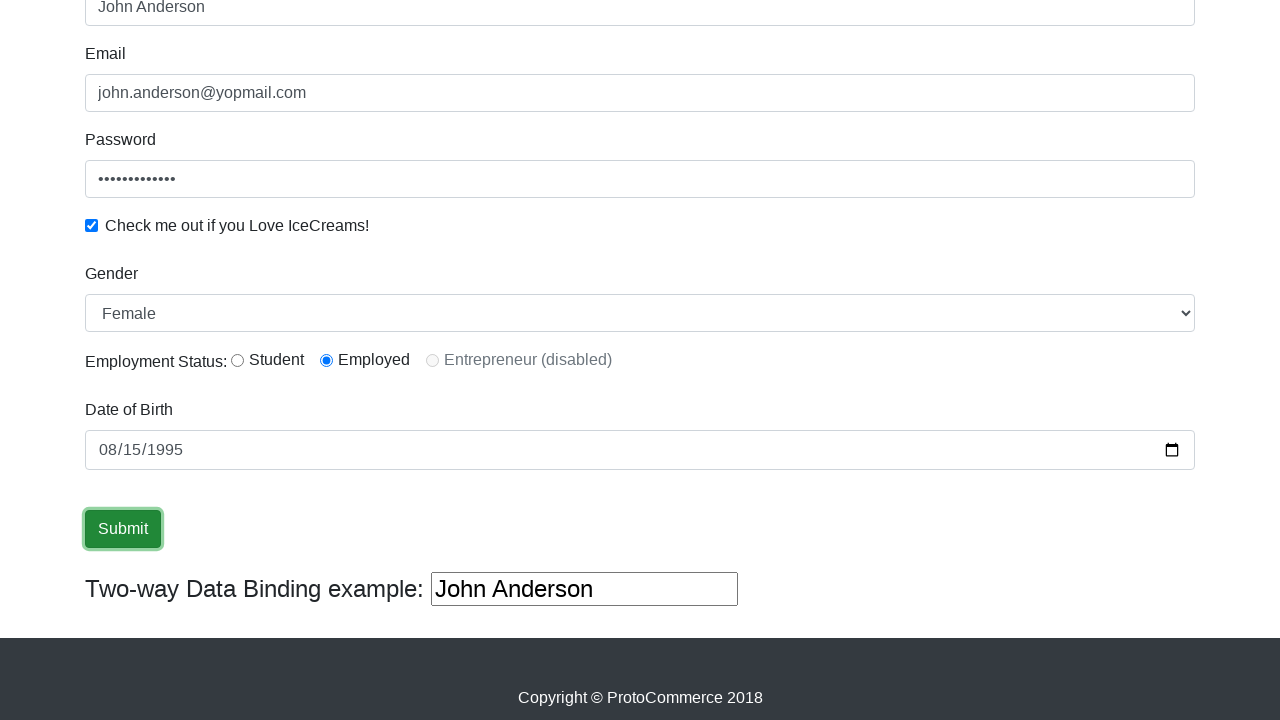